Tests window switching functionality by clicking a link that opens a new window, switching to that window, and verifying the h1 text on the new page contains "Elemental Selenium".

Starting URL: https://the-internet.herokuapp.com/iframe

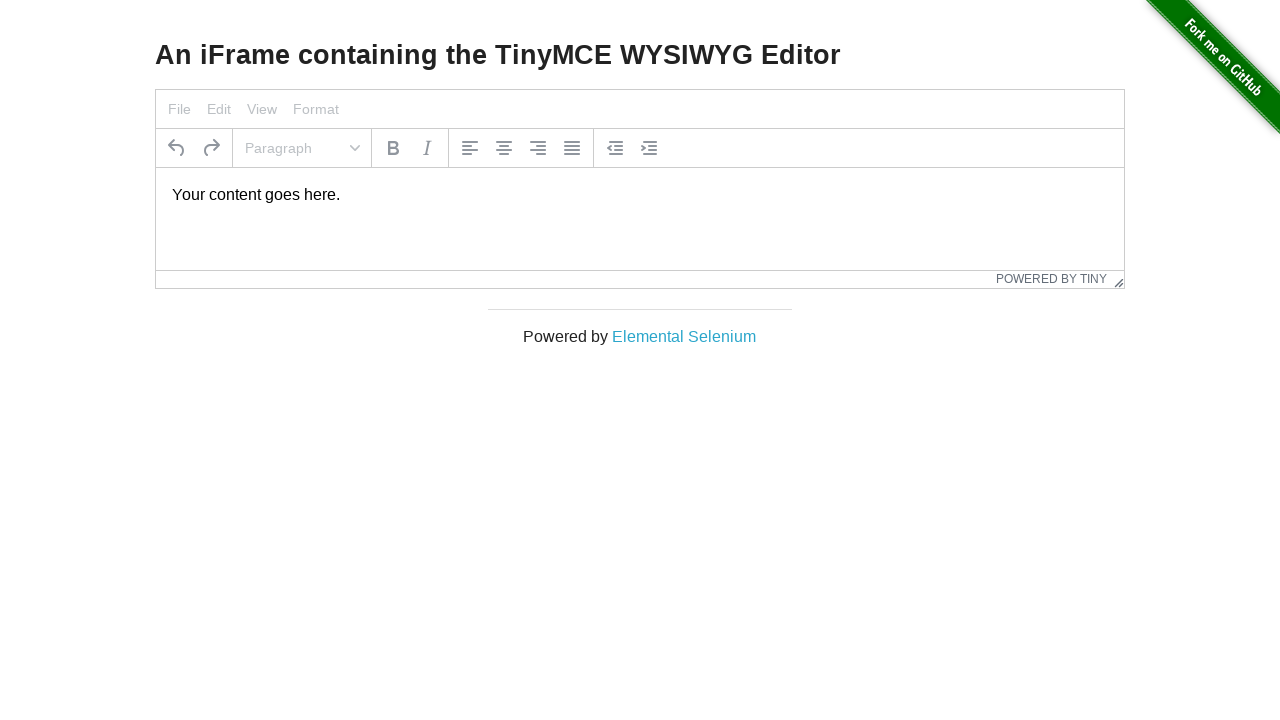

Clicked 'Elemental Selenium' link to open new window at (684, 336) on text=Elemental Selenium
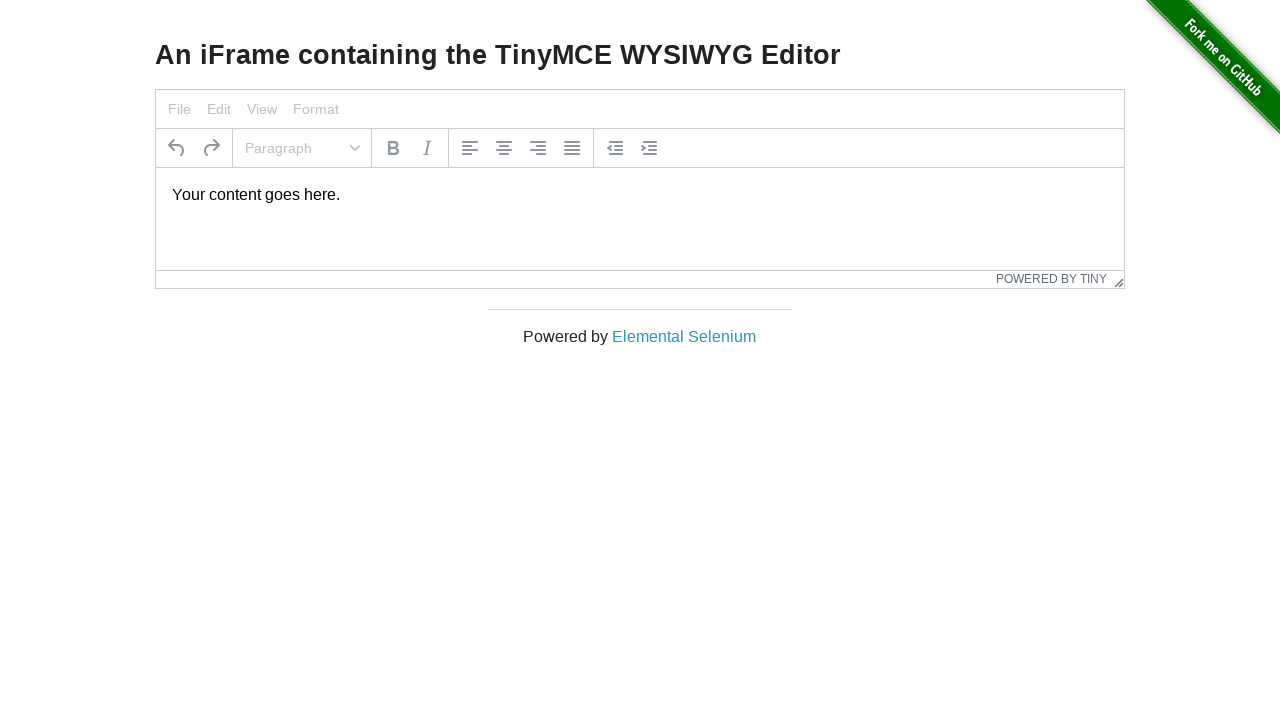

Captured new page/window object
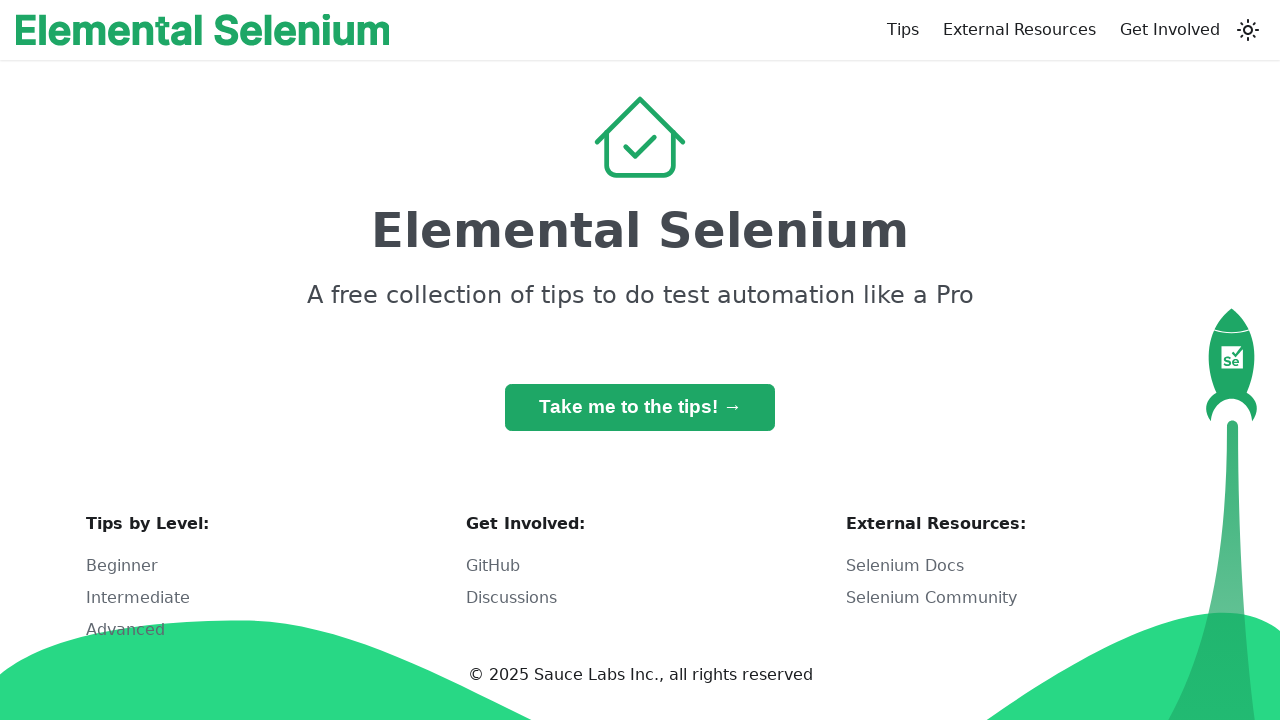

New page finished loading
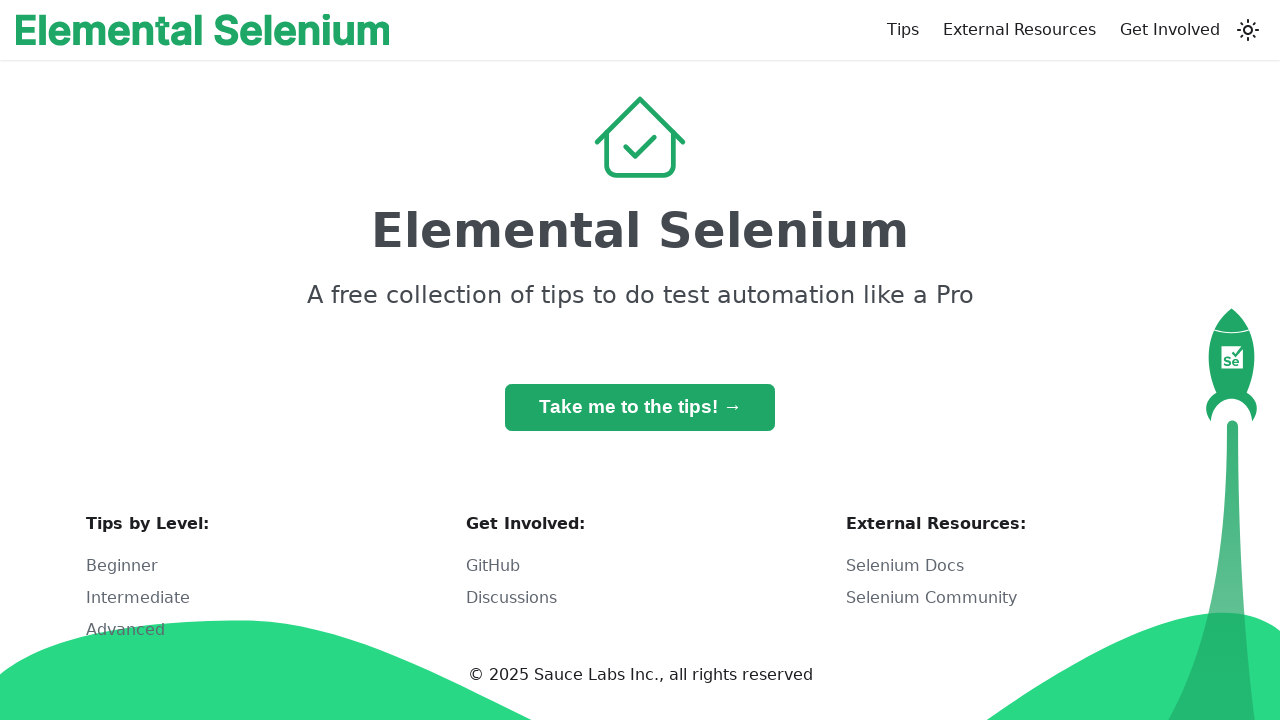

Retrieved h1 text content: 'Elemental Selenium'
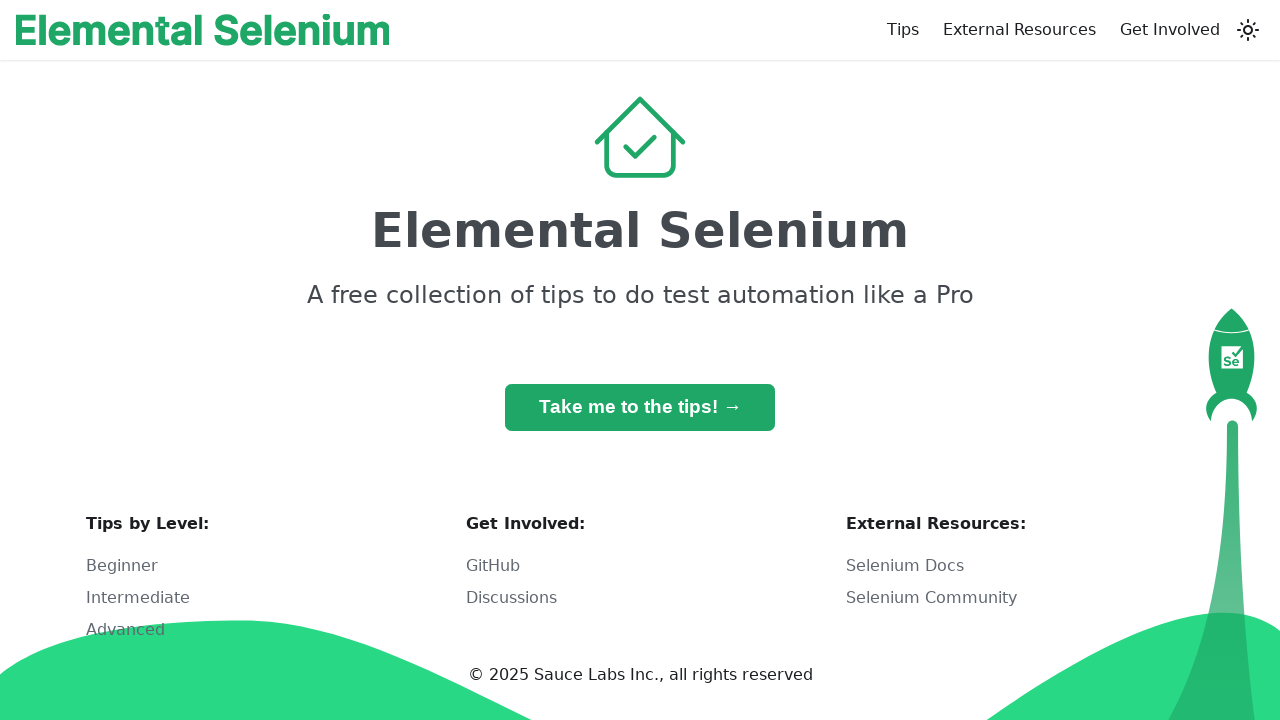

Verified h1 text contains 'Elemental Selenium' — test passed
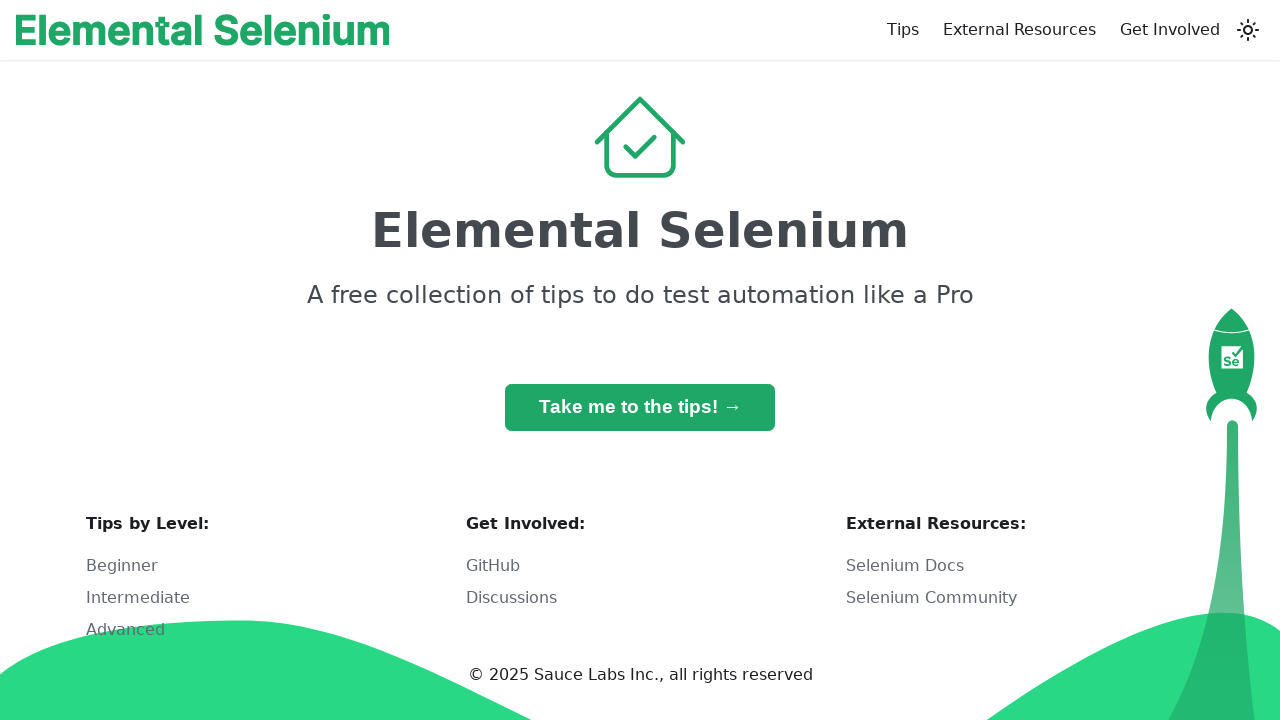

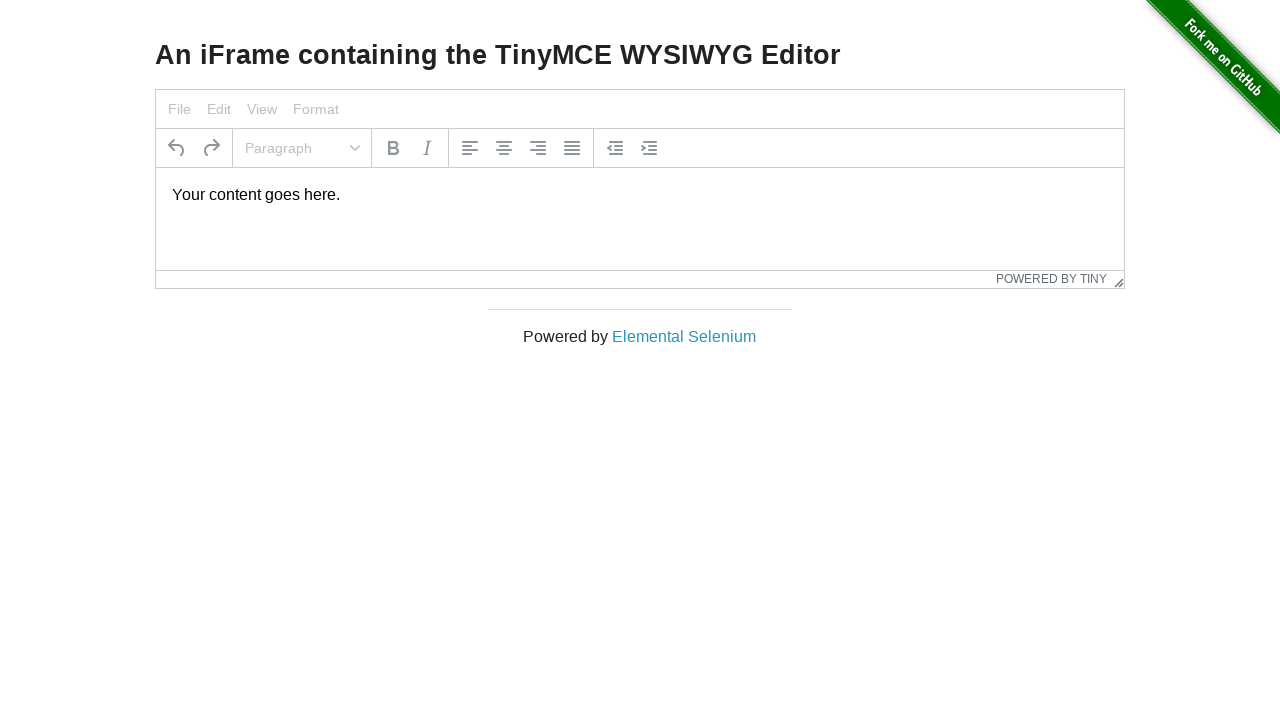